Tests iframe interaction by switching to an iframe containing a TinyMCE editor, clearing the text, typing "Loop Academy", verifying the text, then switching back to verify the header is displayed.

Starting URL: https://loopcamp.vercel.app/iframe.html

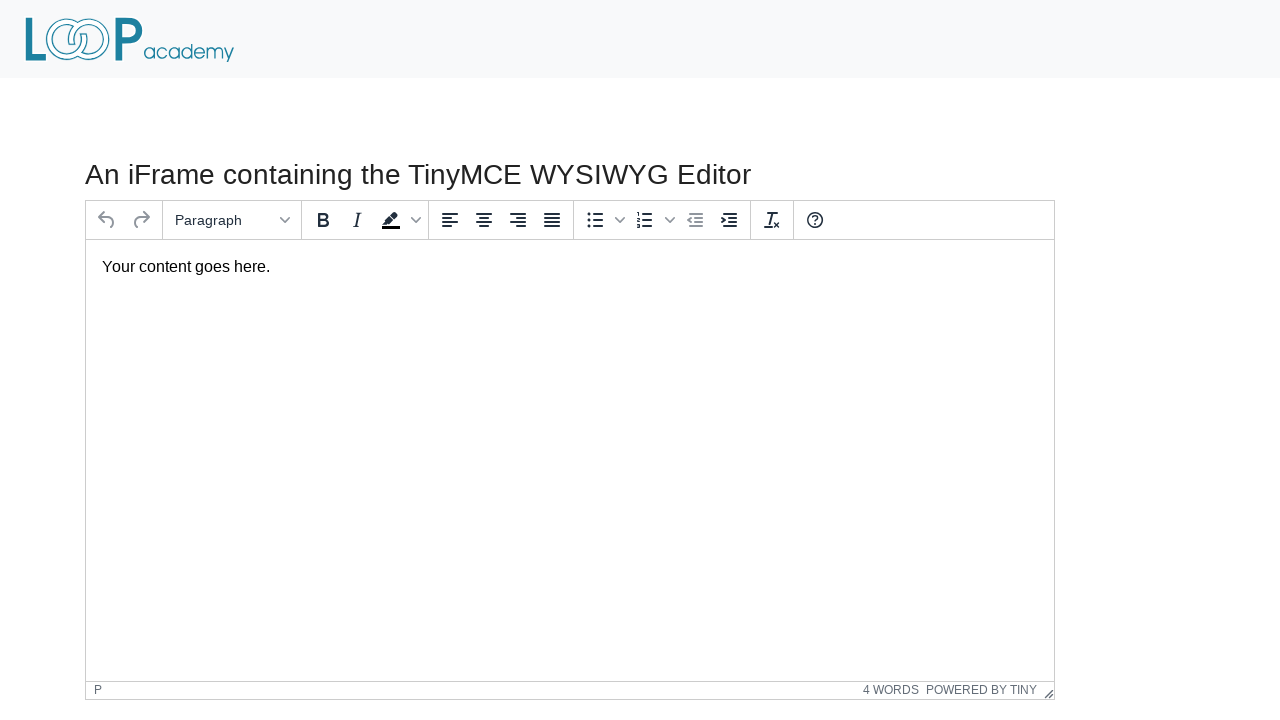

Navigated to iframe test page
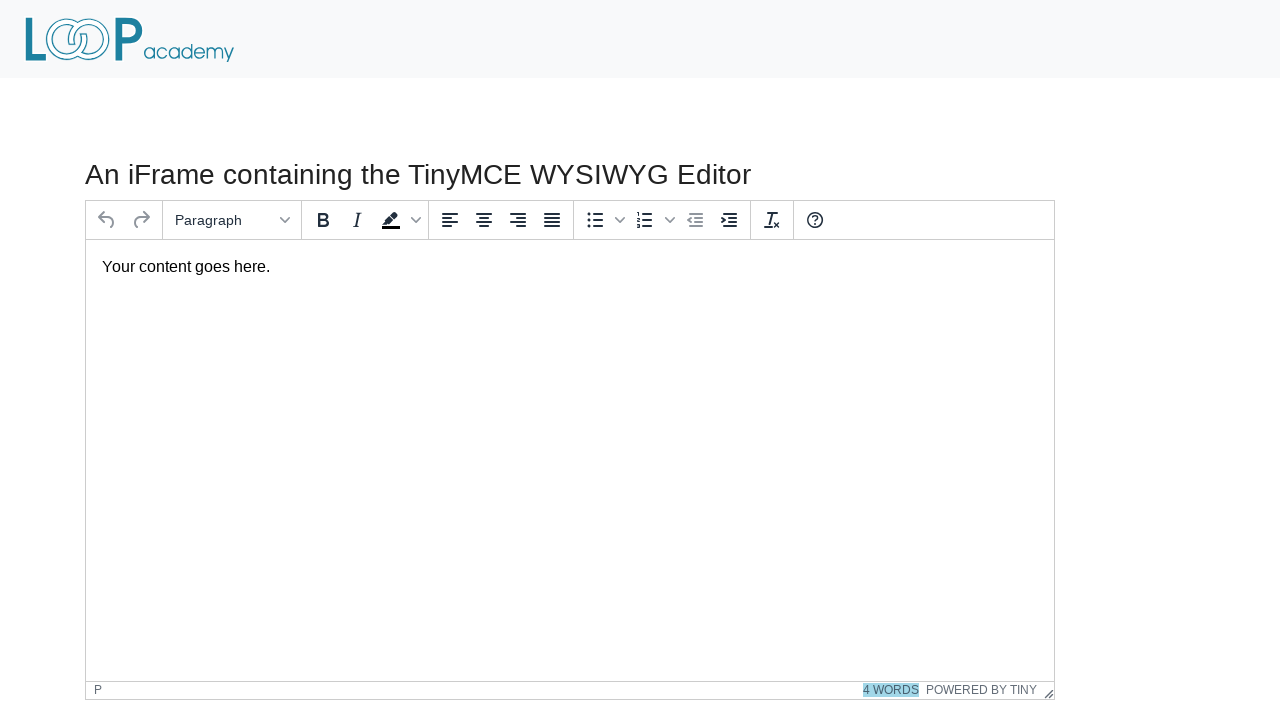

Located iframe containing TinyMCE editor
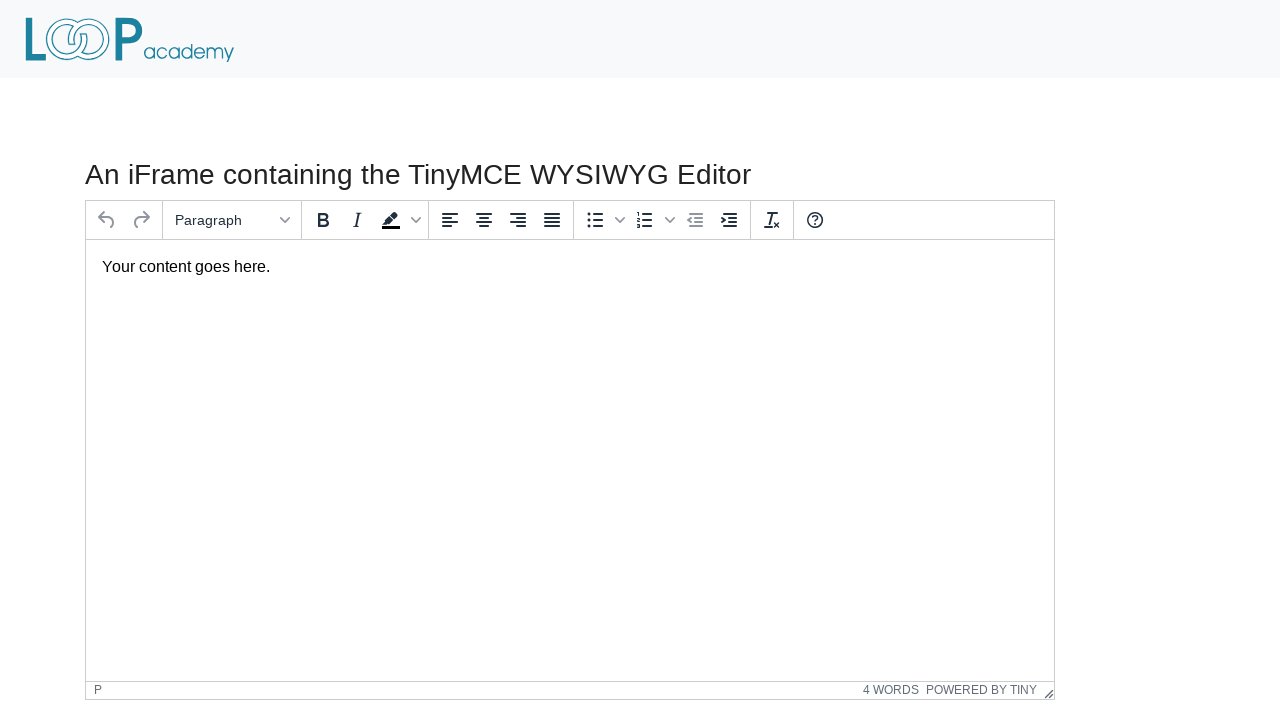

Located TinyMCE text box element
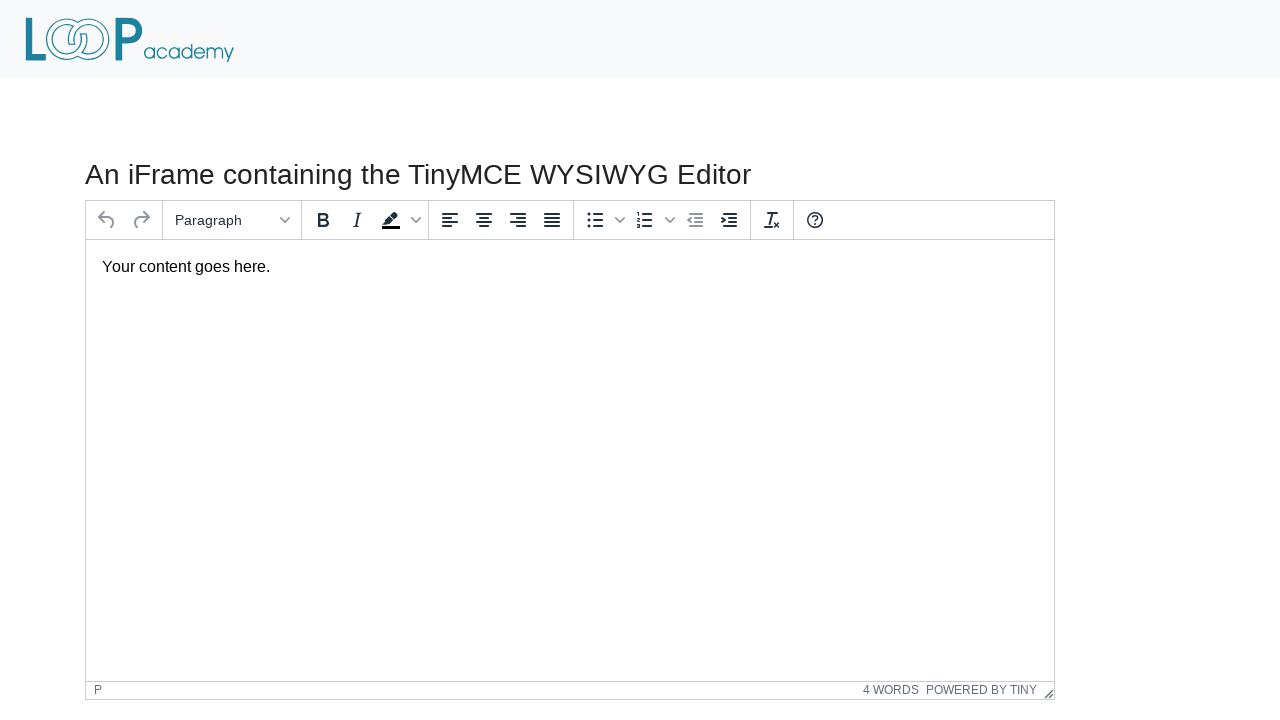

Cleared existing text from TinyMCE editor on #mce_0_ifr >> internal:control=enter-frame >> #tinymce
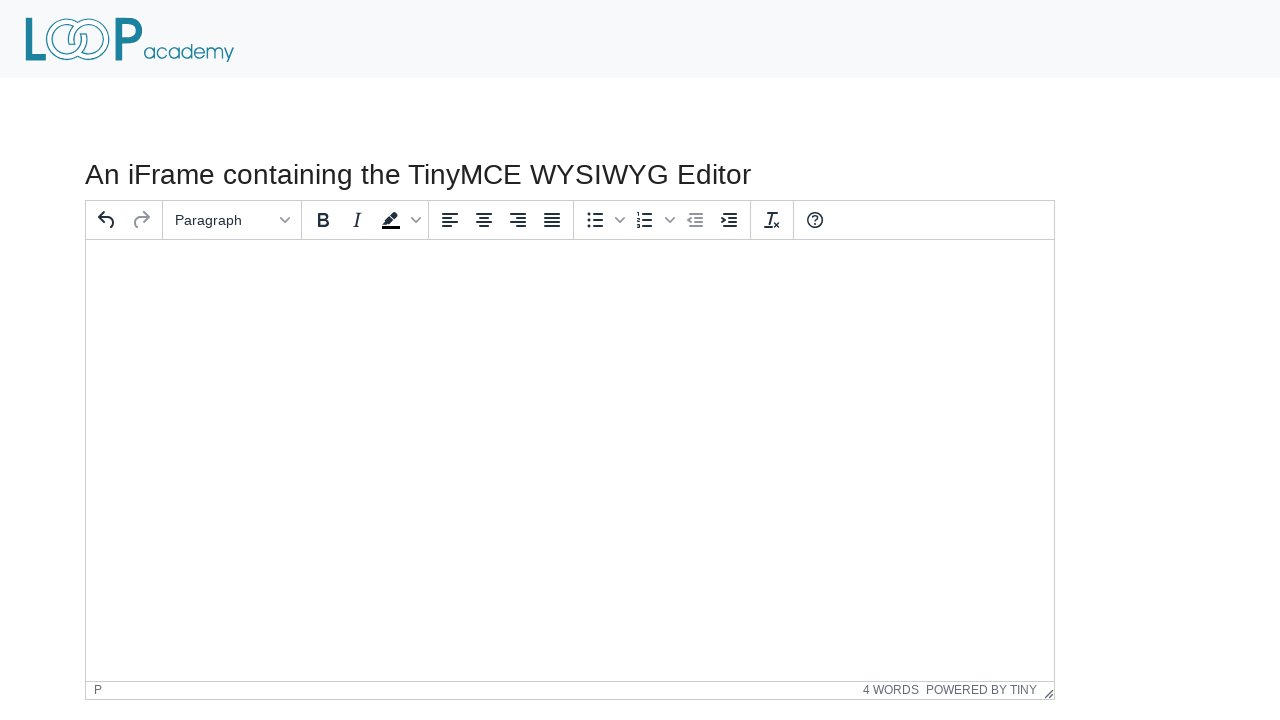

Typed 'Loop Academy' into TinyMCE editor on #mce_0_ifr >> internal:control=enter-frame >> #tinymce
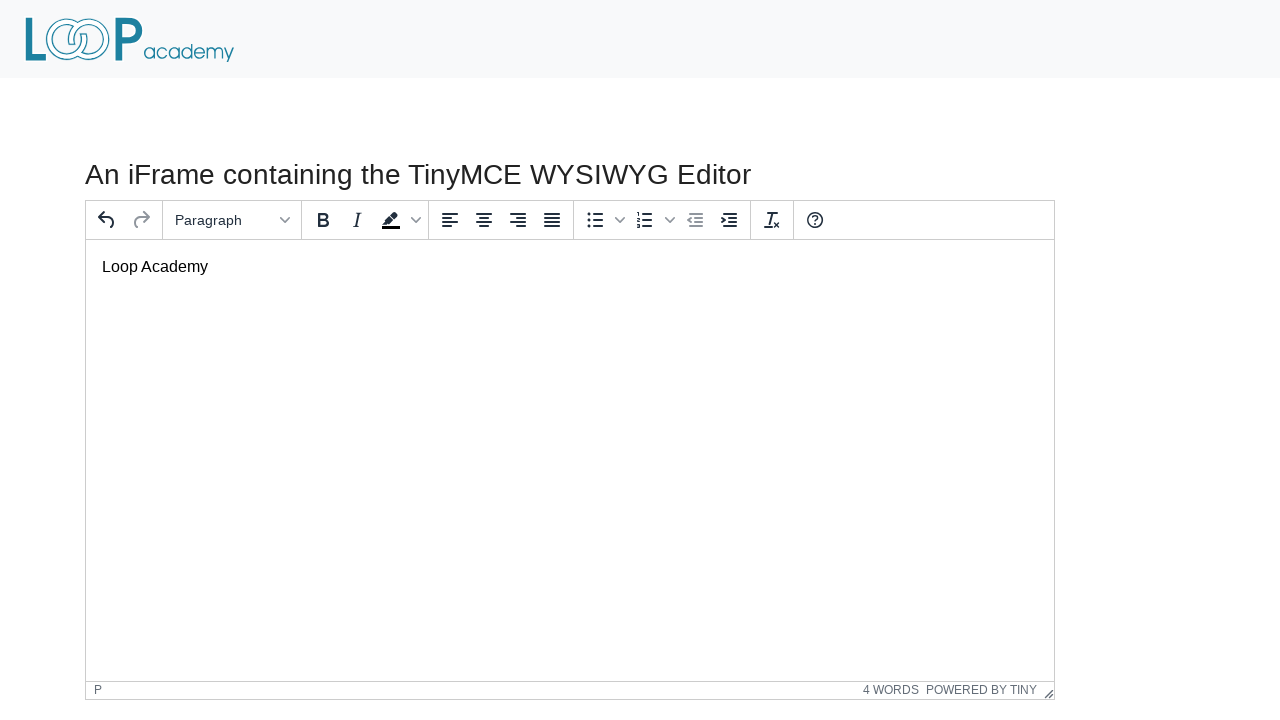

Verified that 'Loop Academy' text was entered correctly in editor
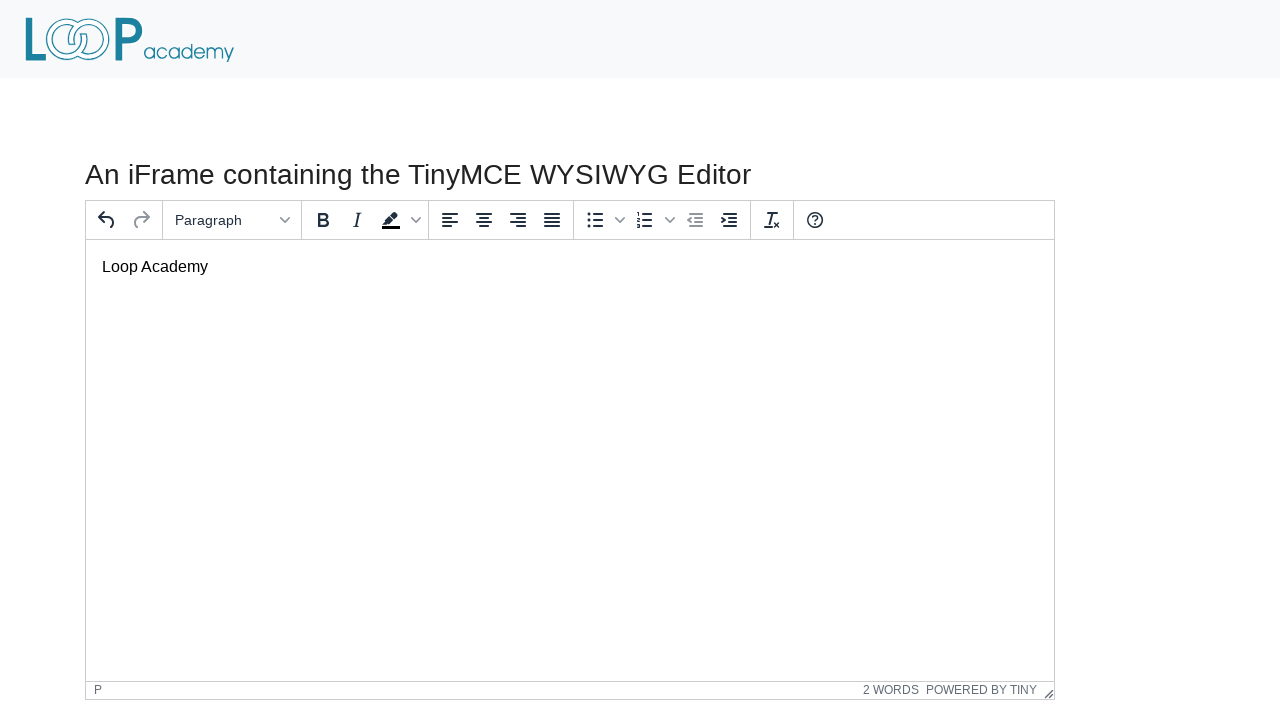

Located header element in main frame
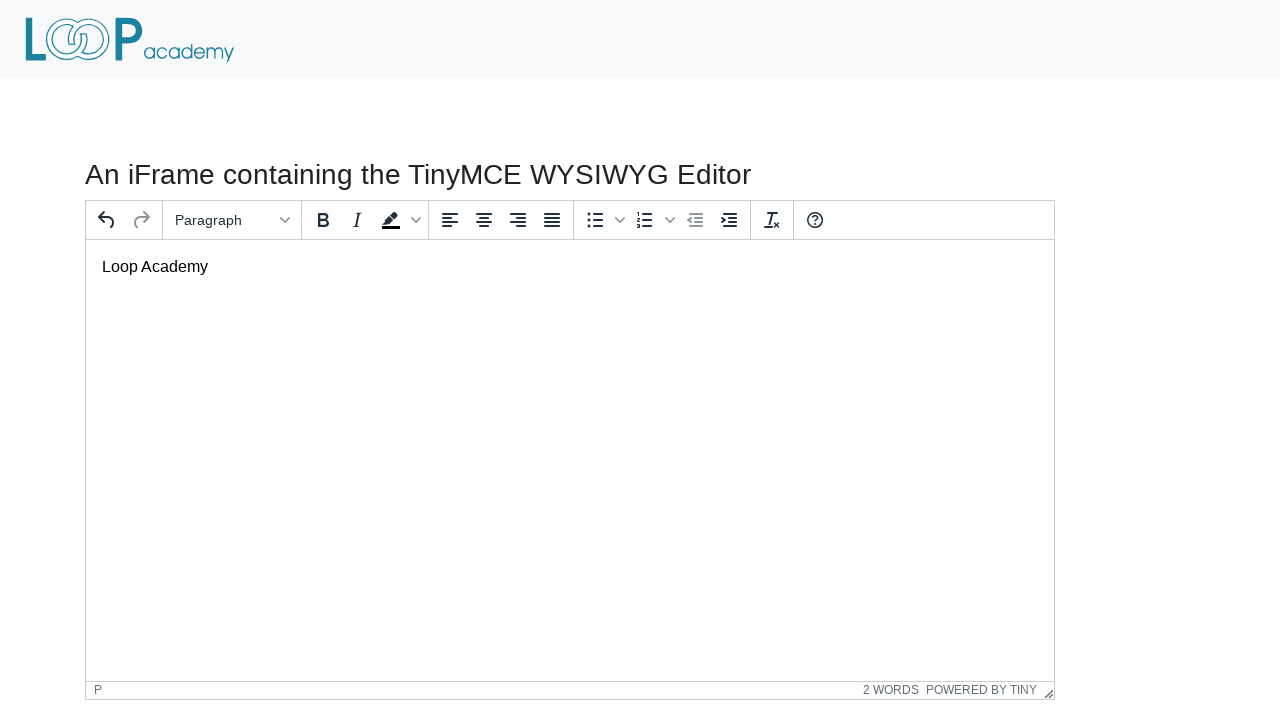

Verified that iframe header is visible
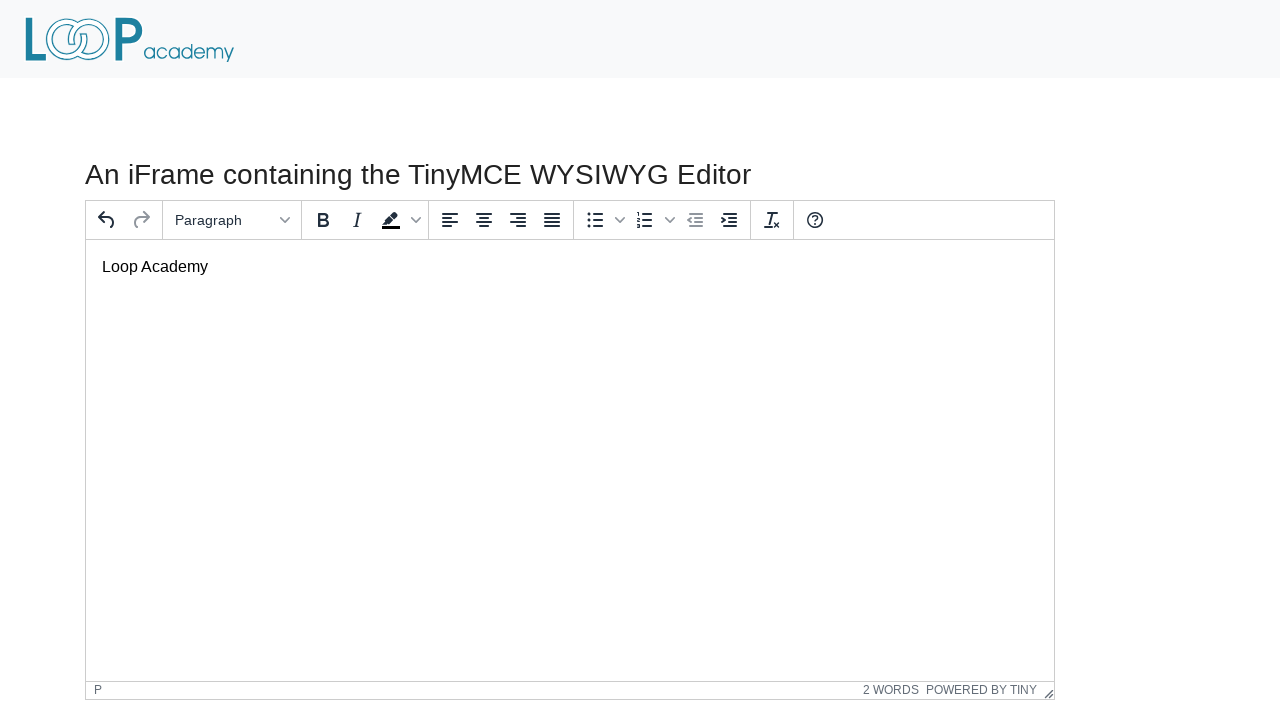

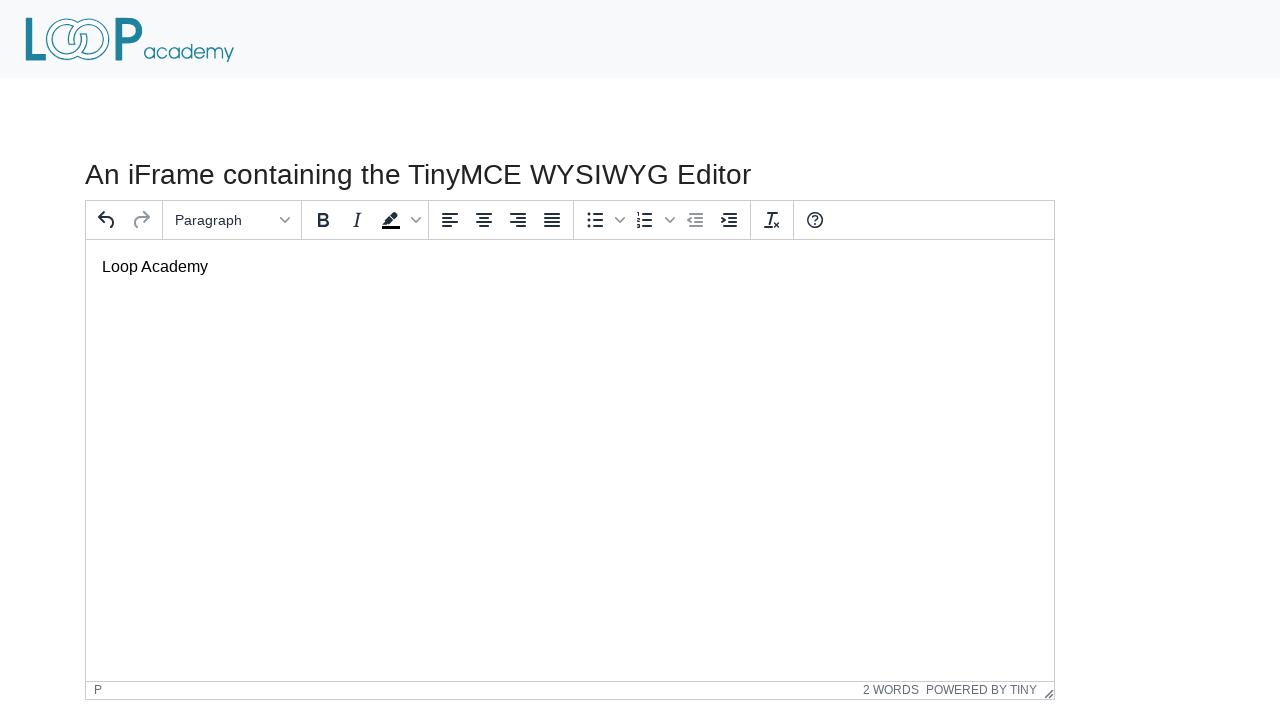